Tests that login fails with appropriate error message when no credentials are provided

Starting URL: https://www.saucedemo.com

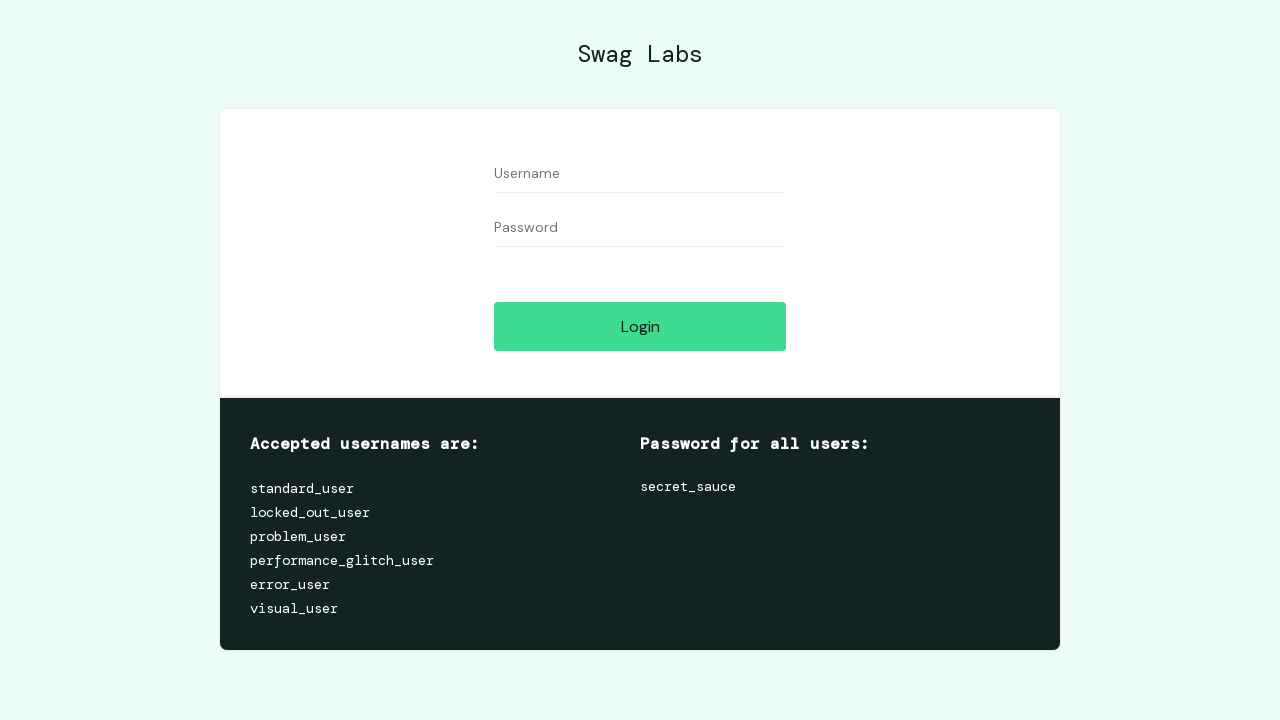

Navigated to Sauce Demo login page
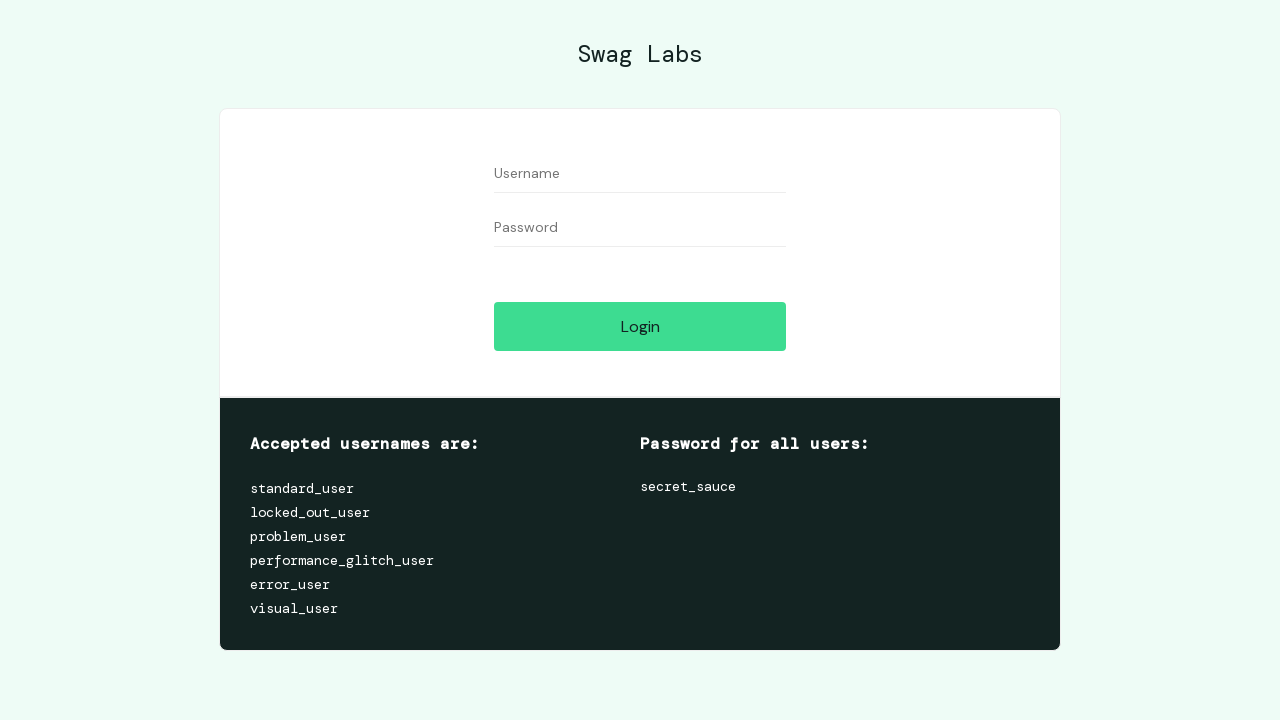

Clicked login button without entering credentials at (640, 326) on #login-button
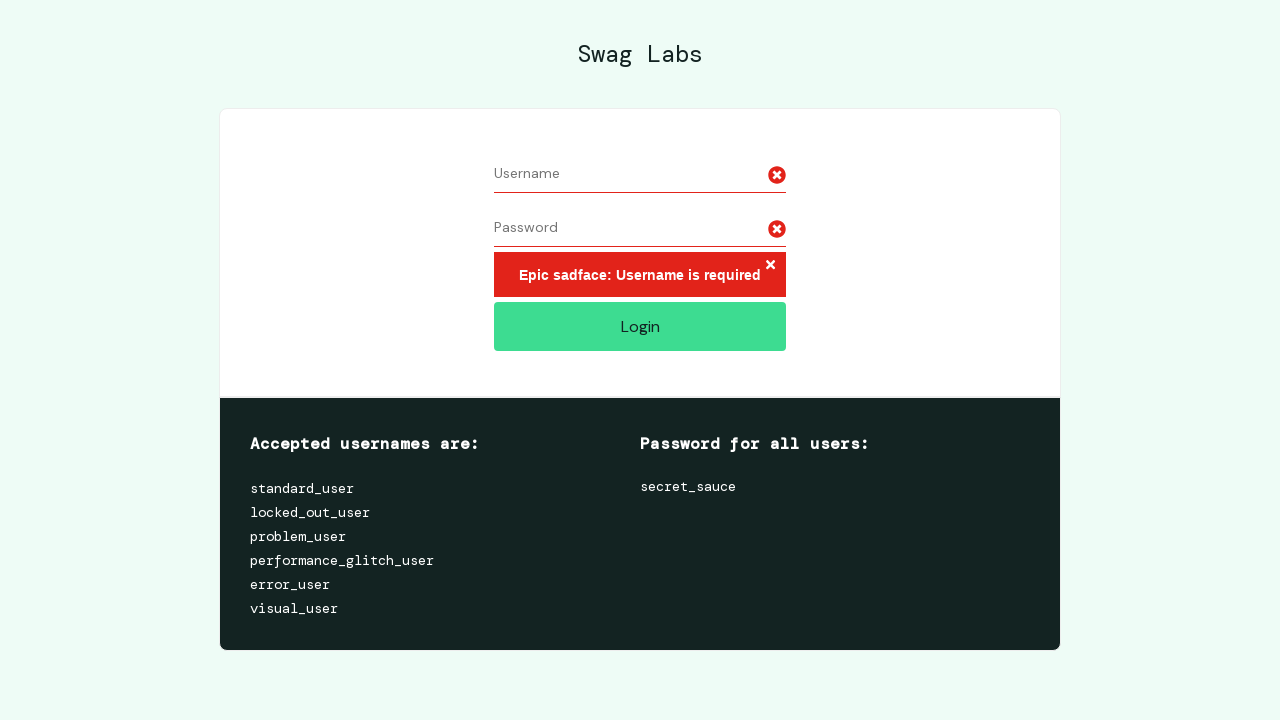

Retrieved error message from page
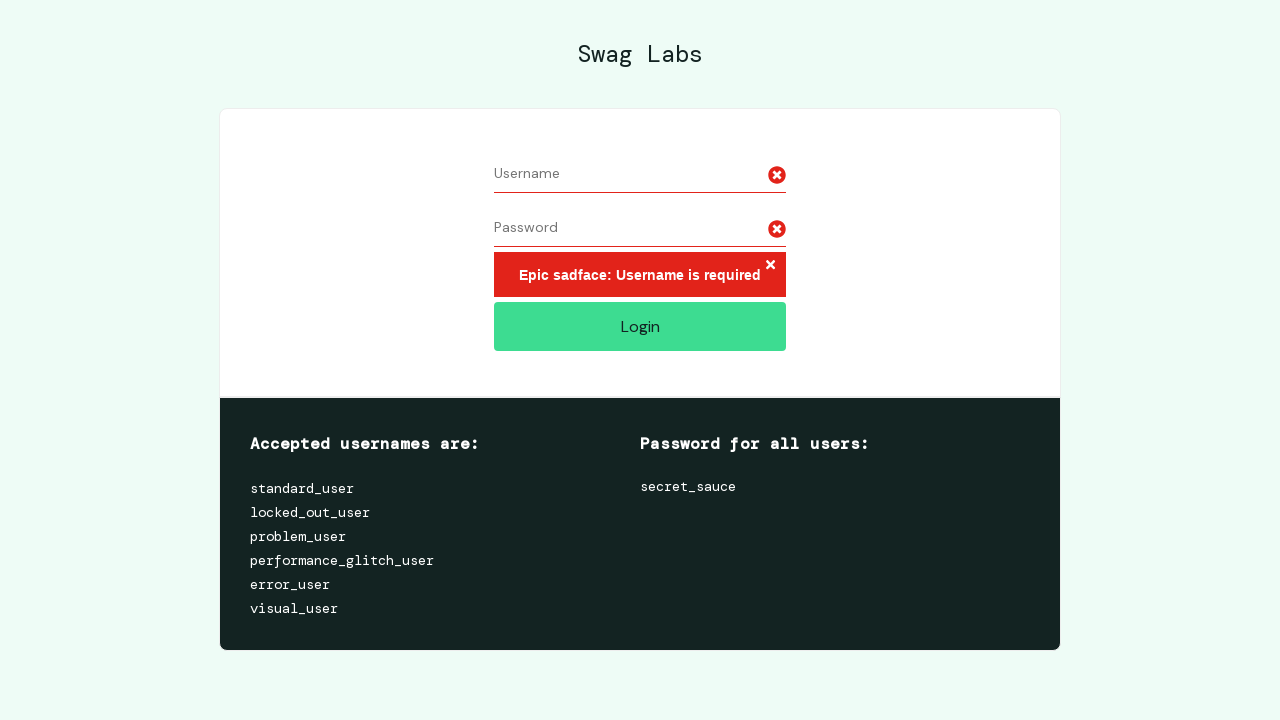

Verified error message matches expected text: 'Epic sadface: Username is required'
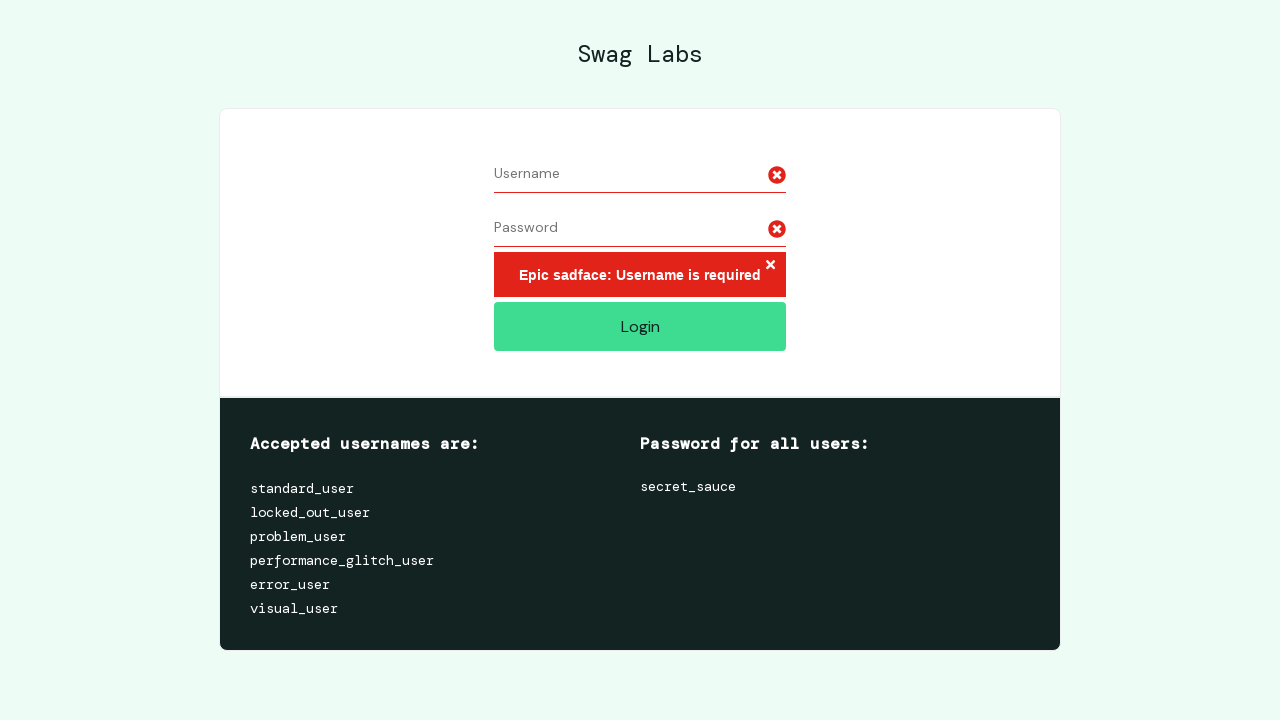

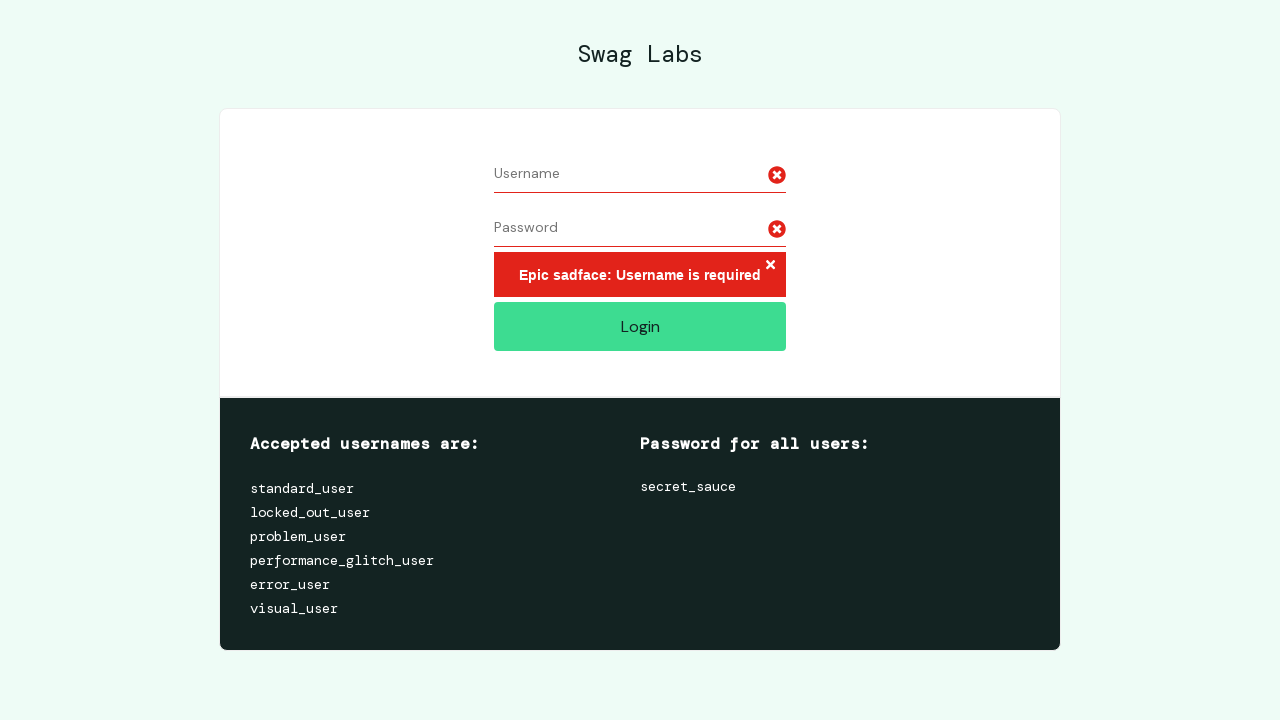